Tests login form validation when both username and password fields are left empty

Starting URL: https://www.saucedemo.com/

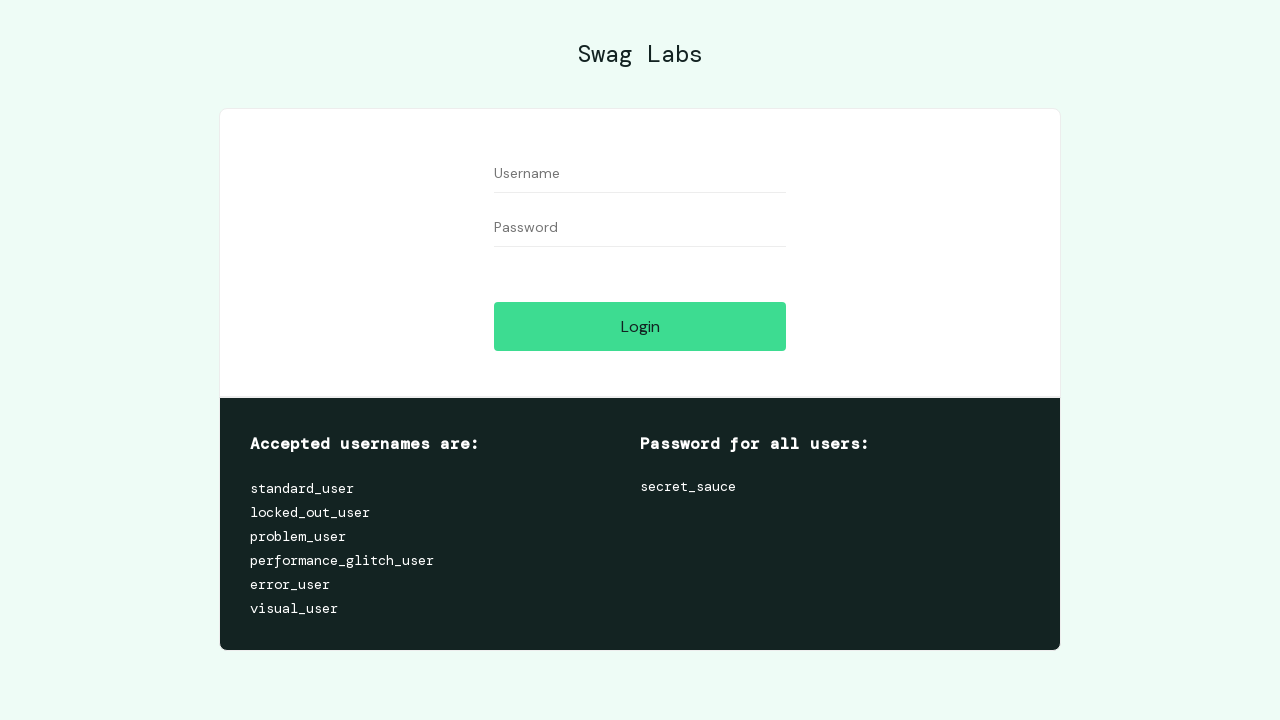

Clicked login button without entering username or password at (640, 326) on #login-button
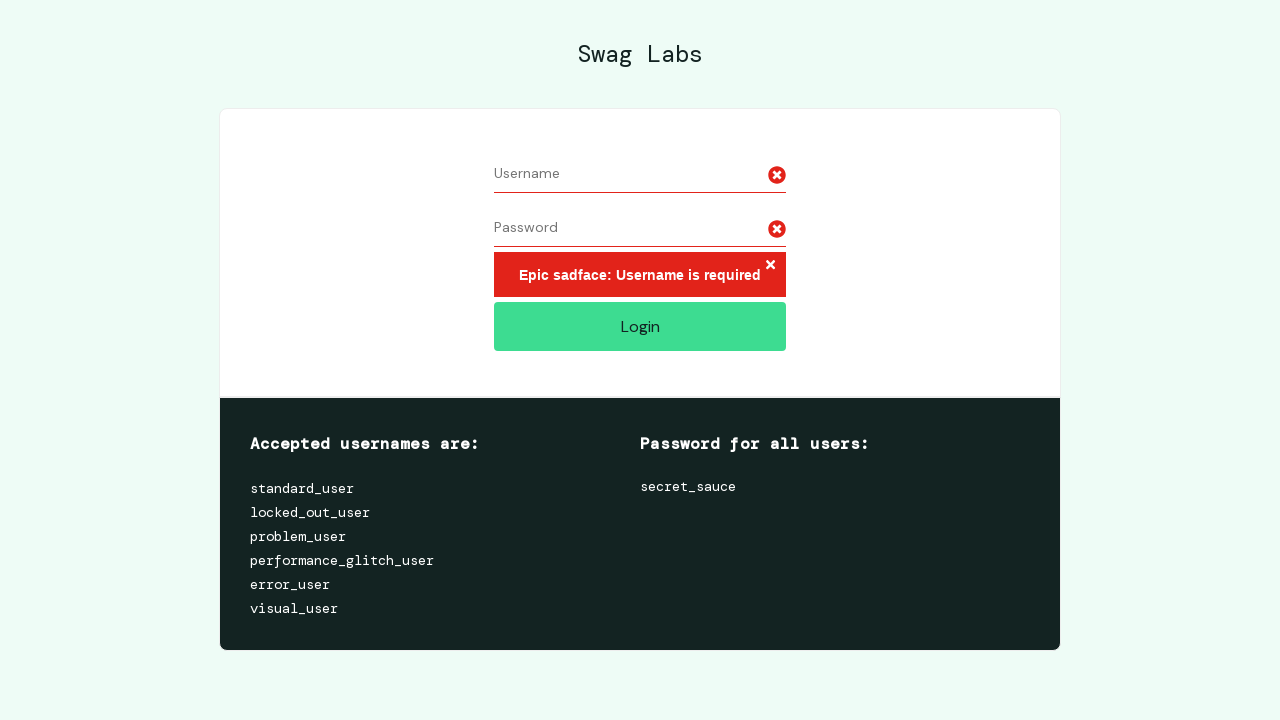

Error message container appeared
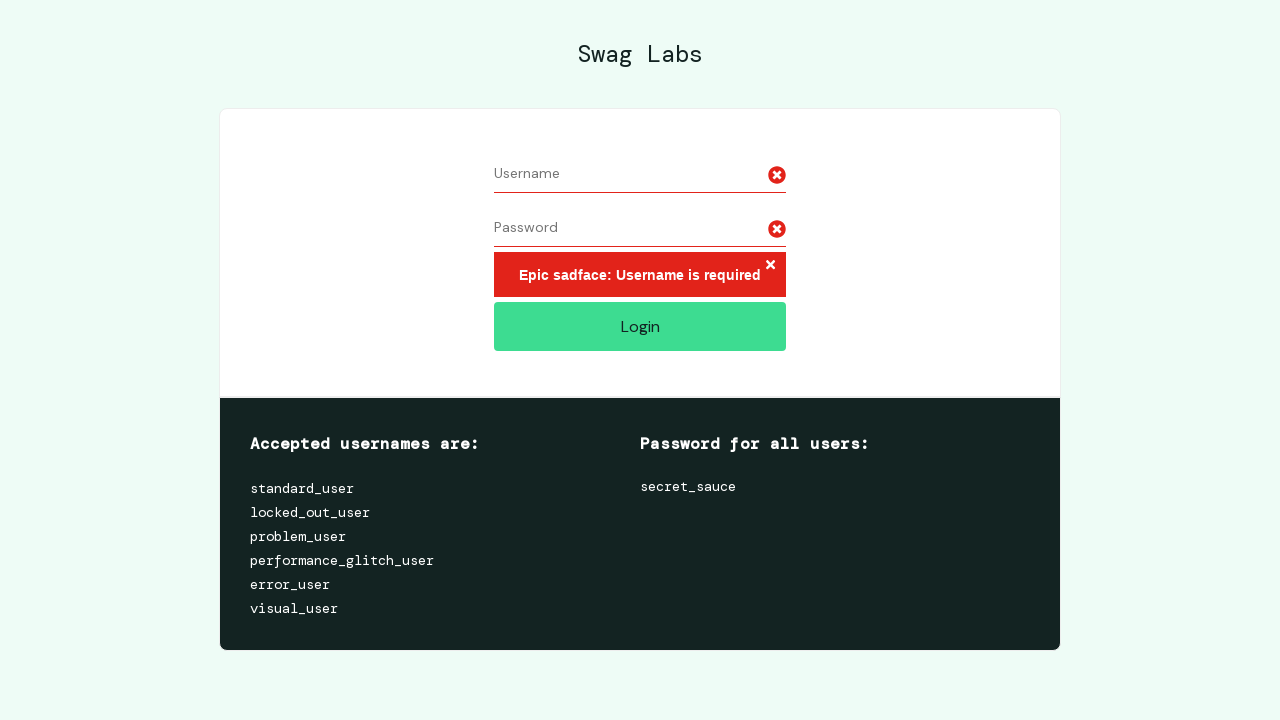

Located error message element
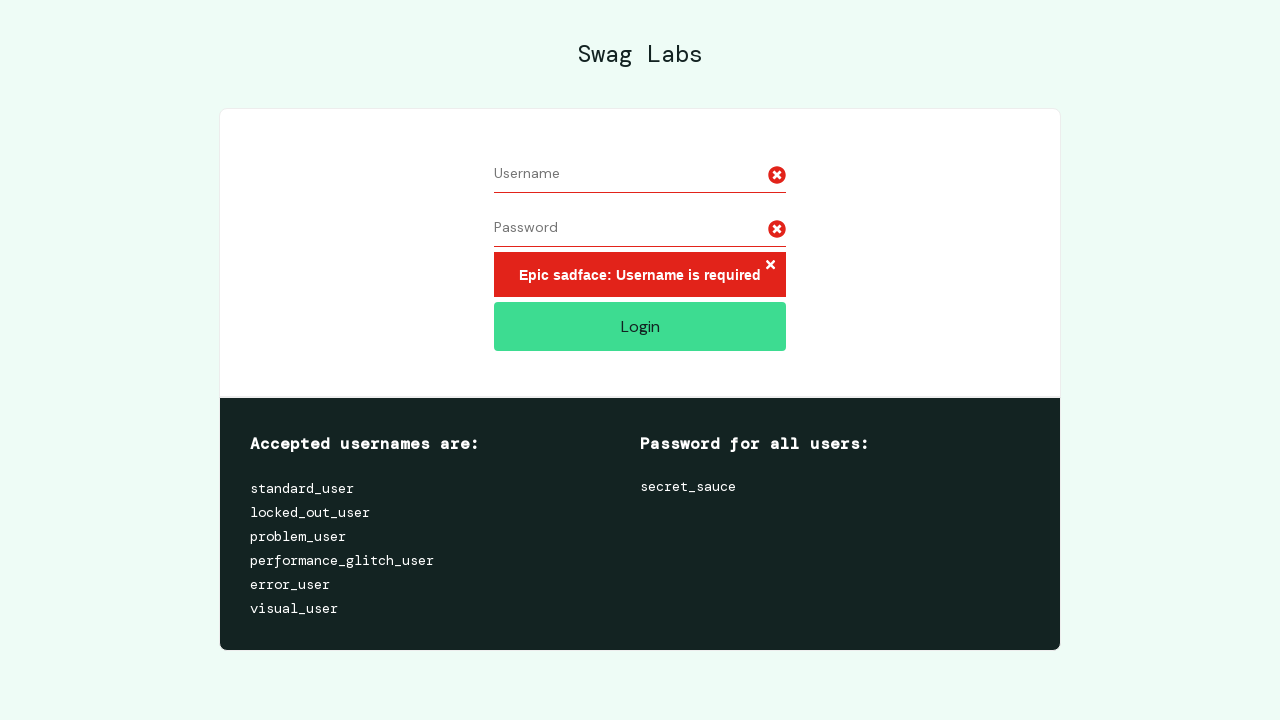

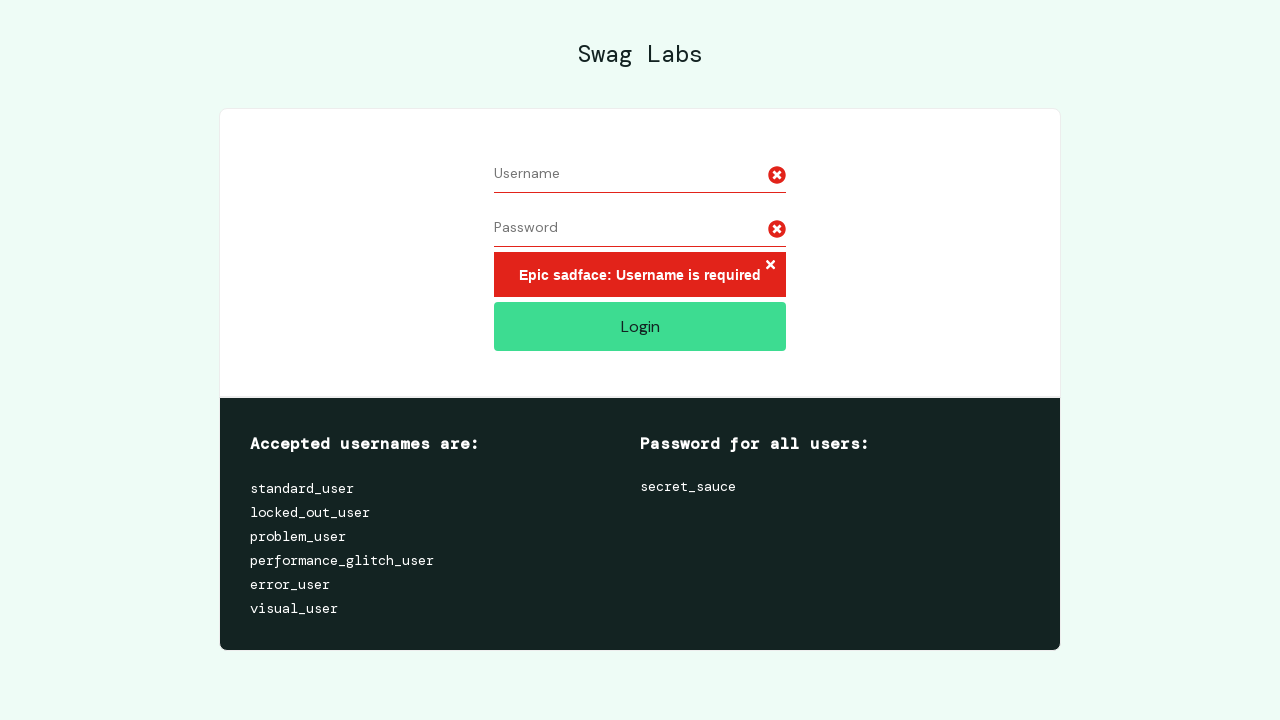